Tests deleting cookies from the browser

Starting URL: https://bonigarcia.dev/selenium-webdriver-java/cookies.html

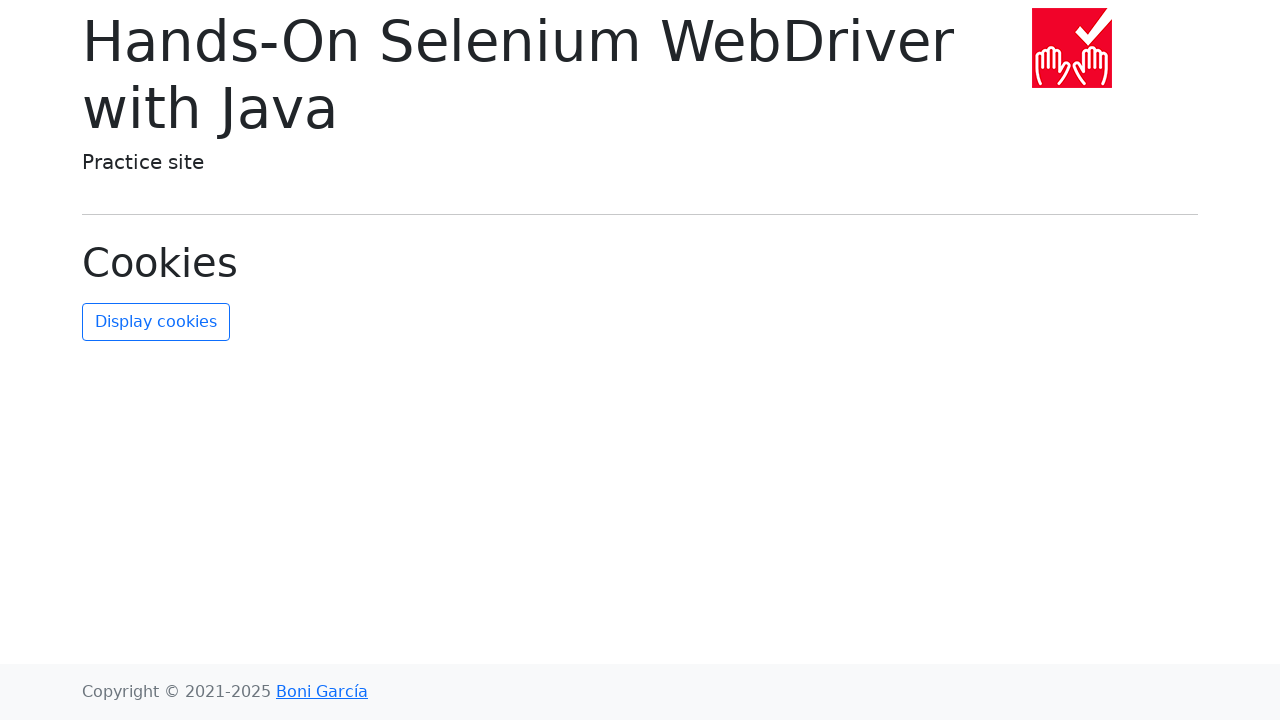

Cleared all cookies from browser context
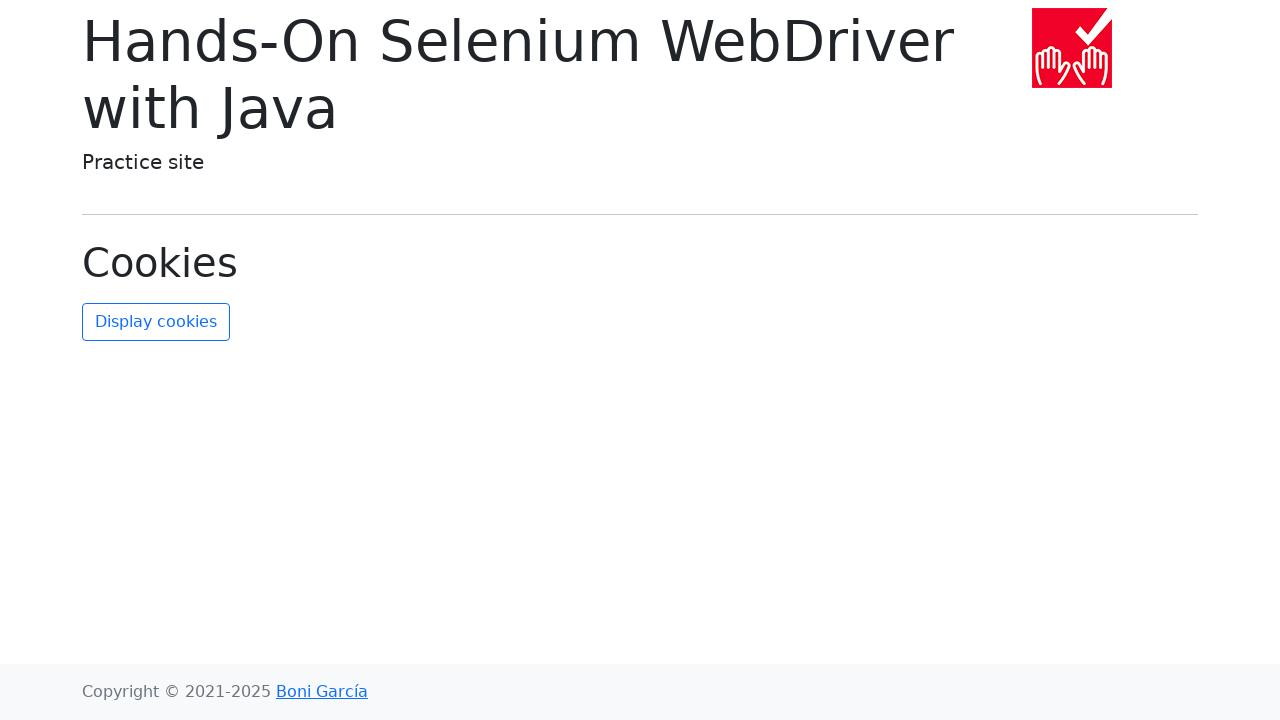

Clicked refresh cookies button at (156, 322) on #refresh-cookies
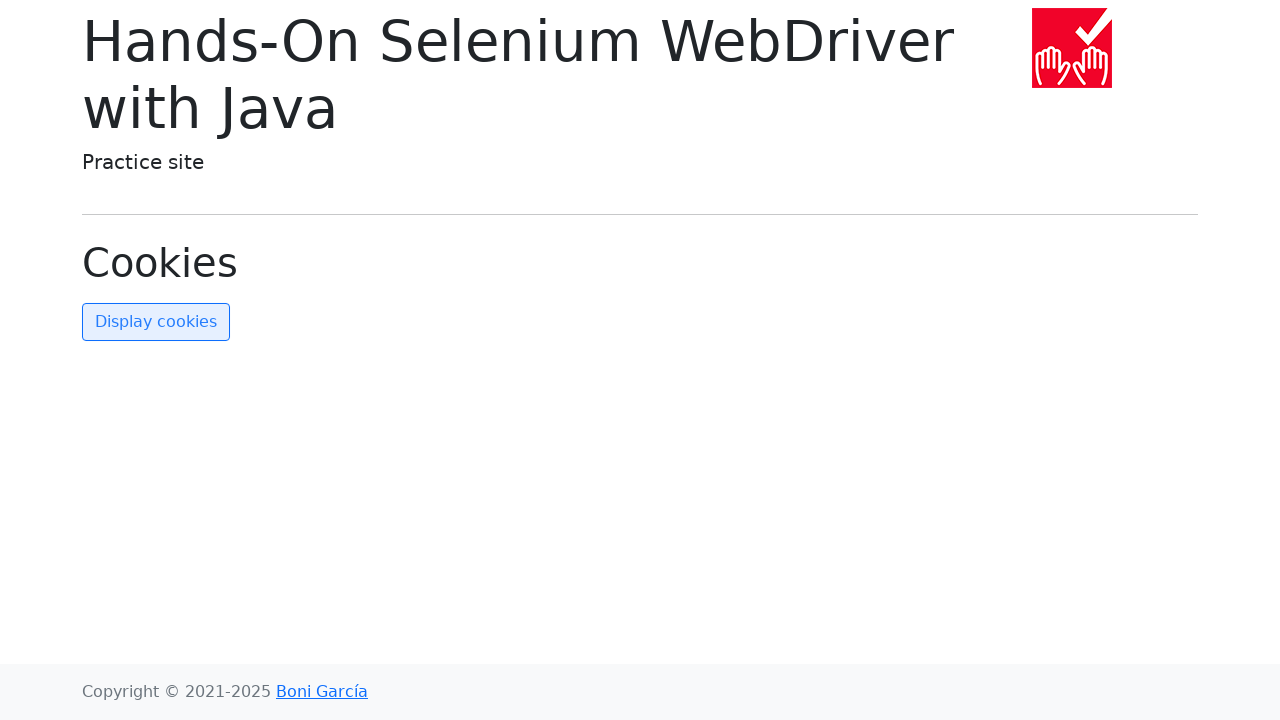

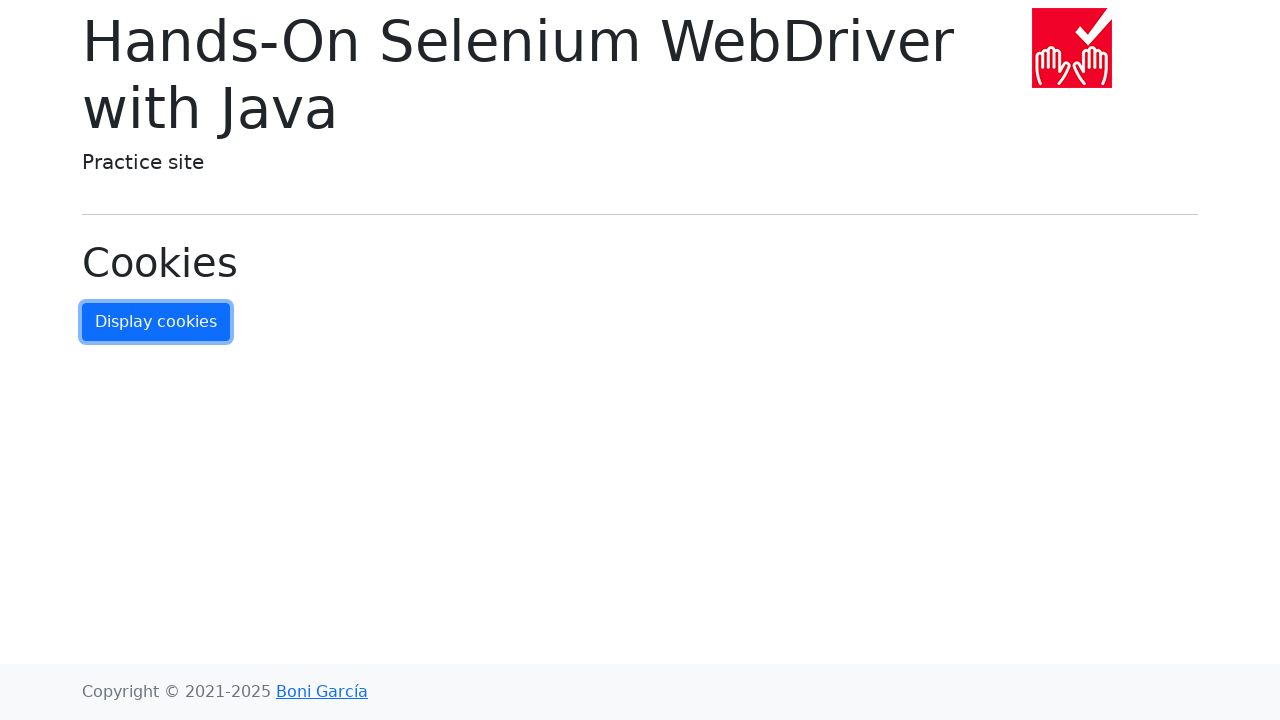